Tests calculator error handling when dividing by zero with integers-only mode enabled

Starting URL: https://gerabarud.github.io/is3-calculadora/

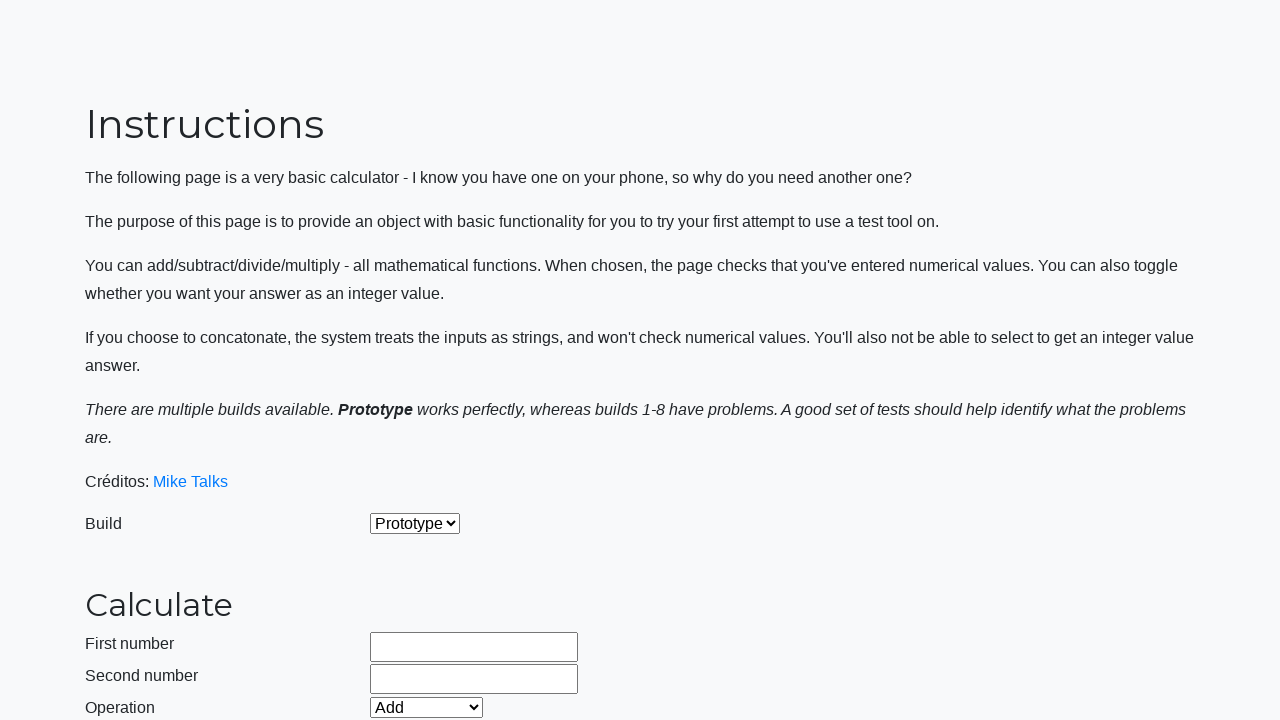

Selected build version 2 from dropdown on #selectBuild
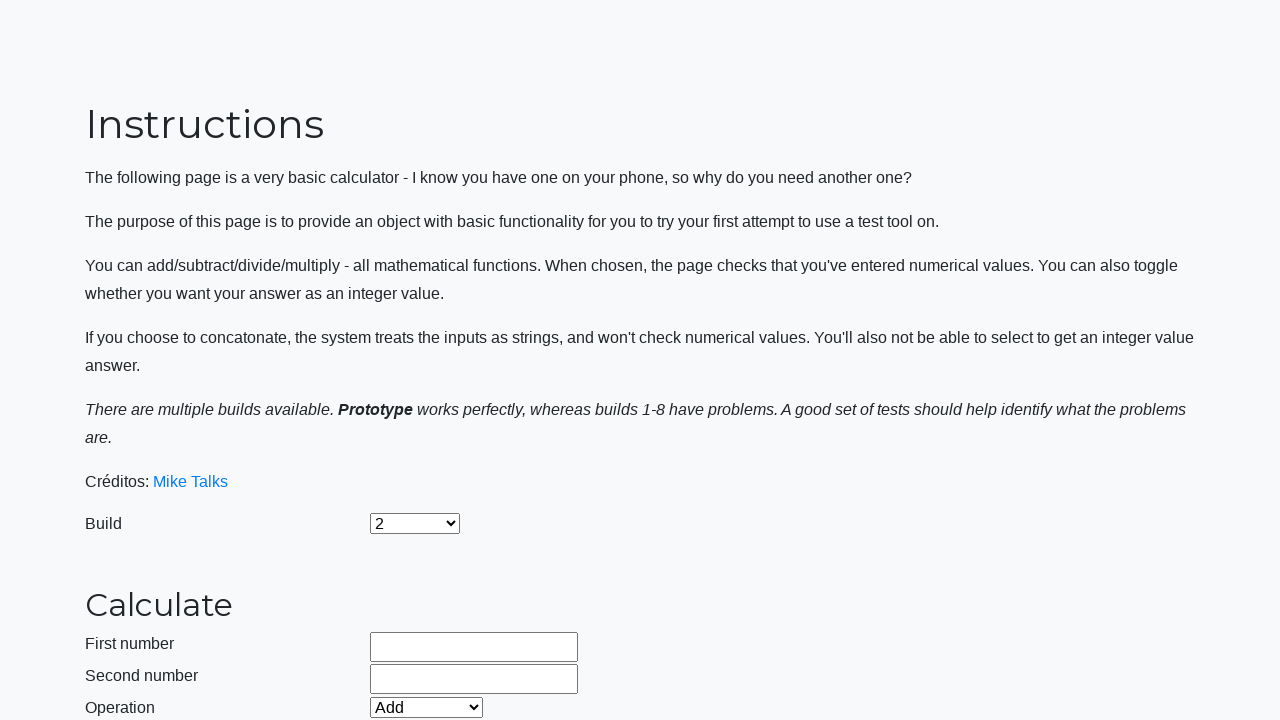

Entered 25 as the numerator on #number1Field
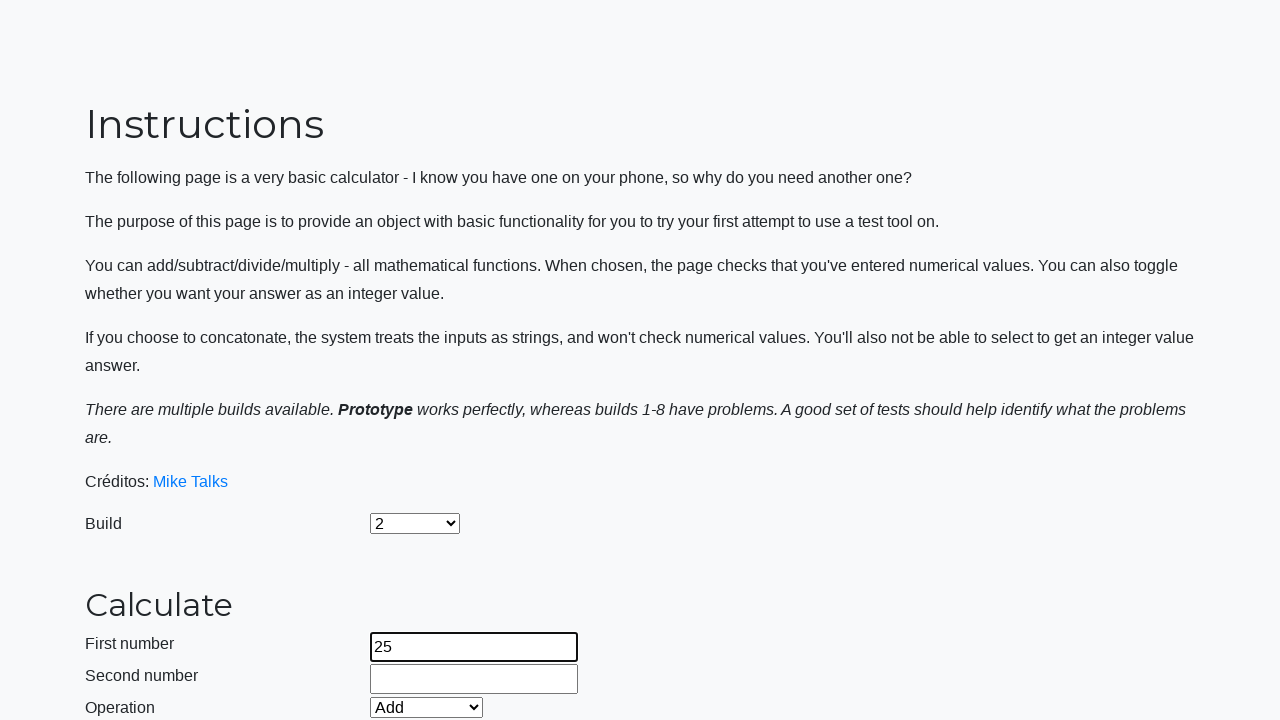

Entered 0 as the divisor on #number2Field
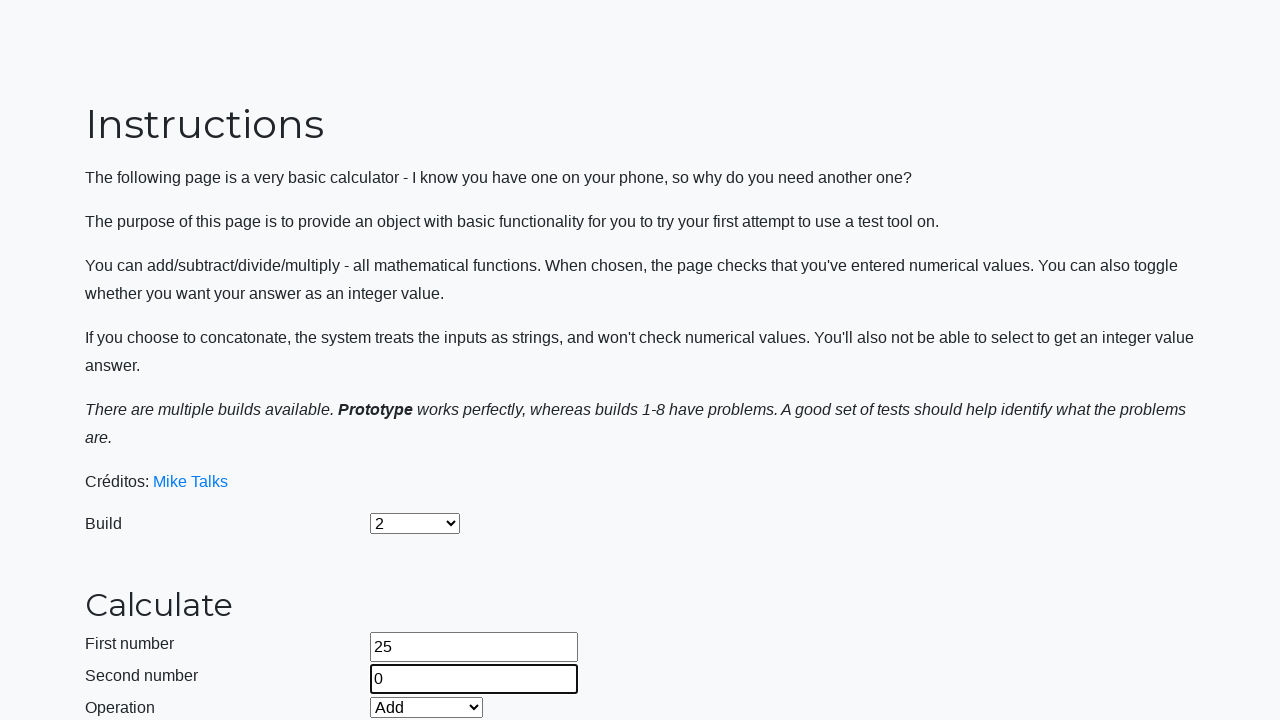

Selected Divide operation from dropdown on #selectOperationDropdown
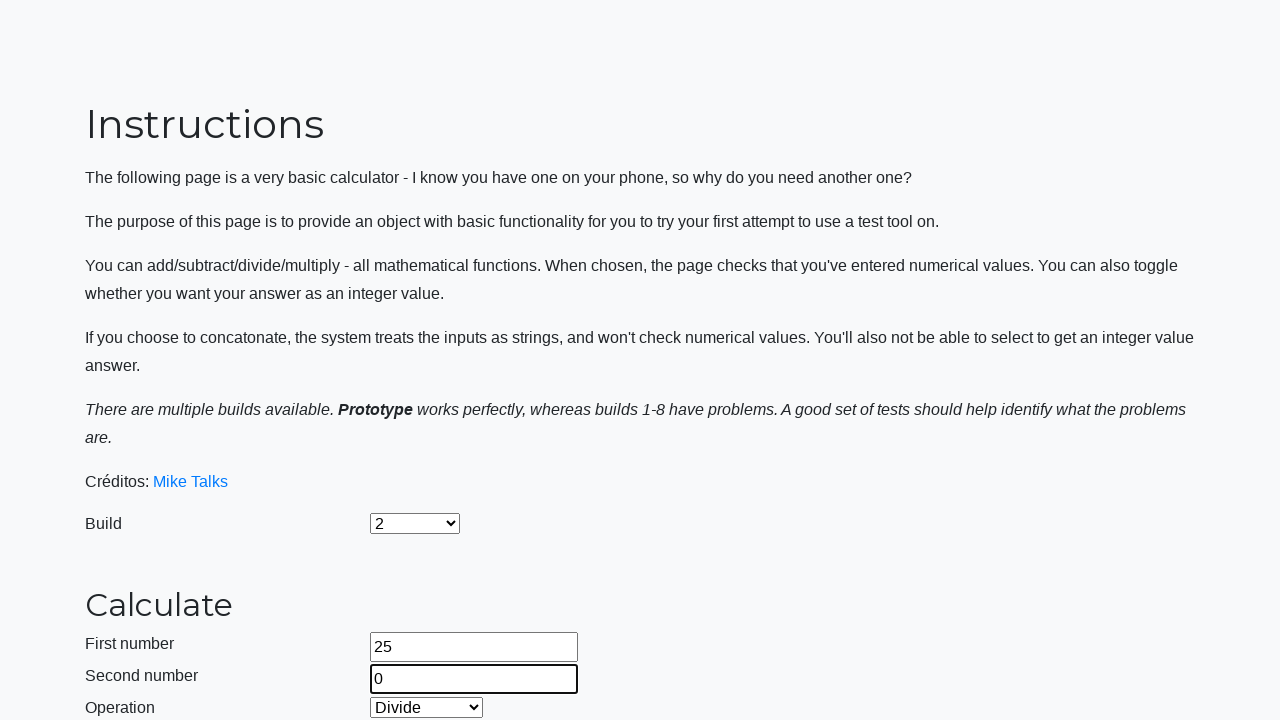

Enabled integers-only mode checkbox at (376, 528) on #integerSelect
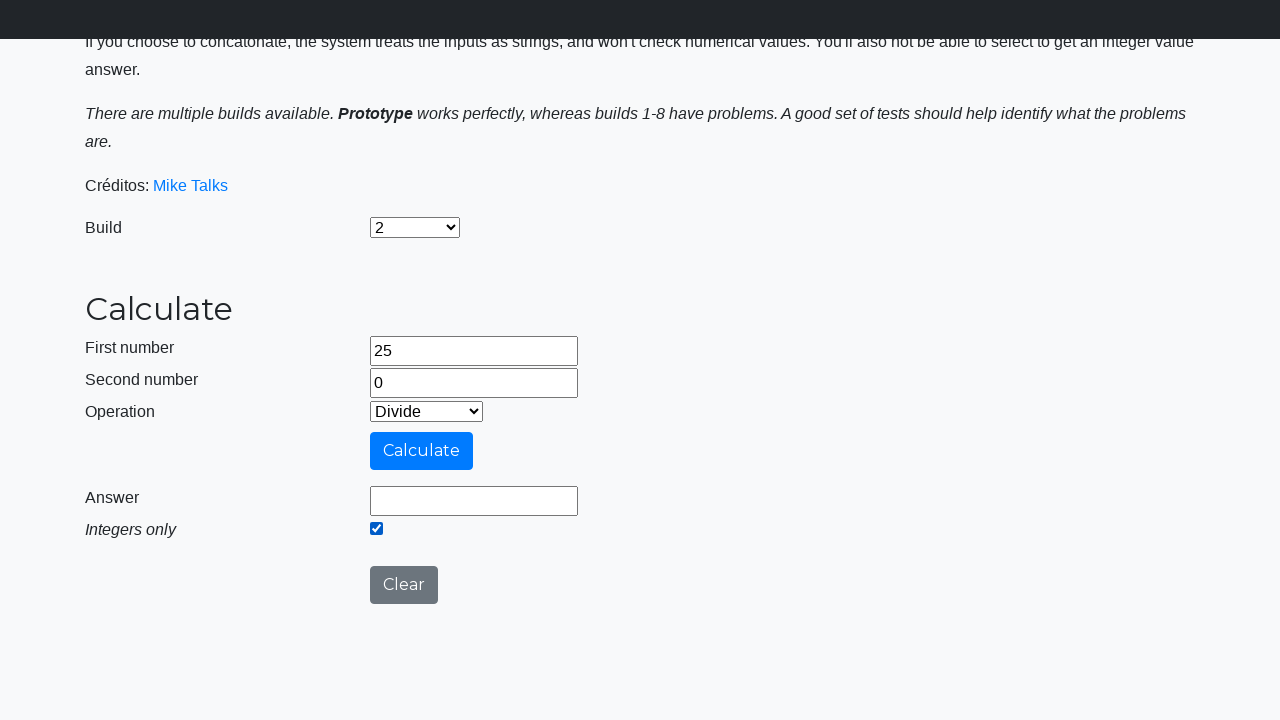

Clicked calculate button to perform division by zero at (422, 451) on #calculateButton
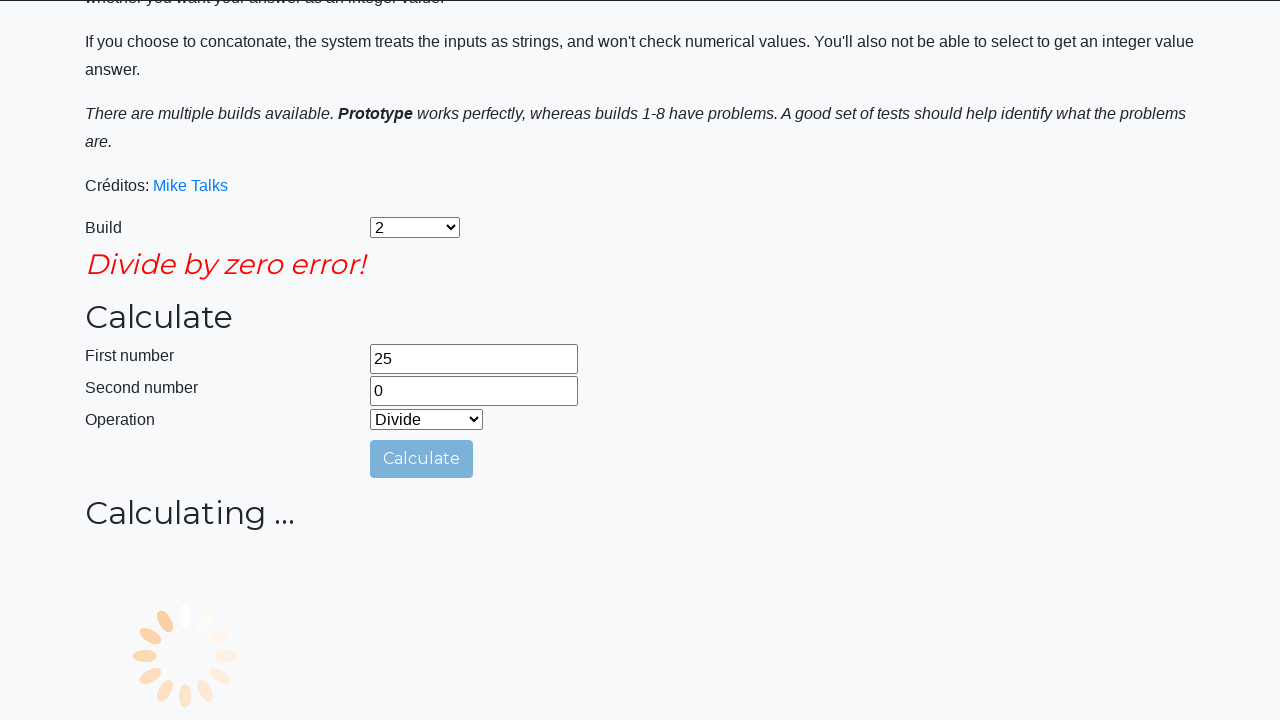

Cleared the numerator field on #number1Field
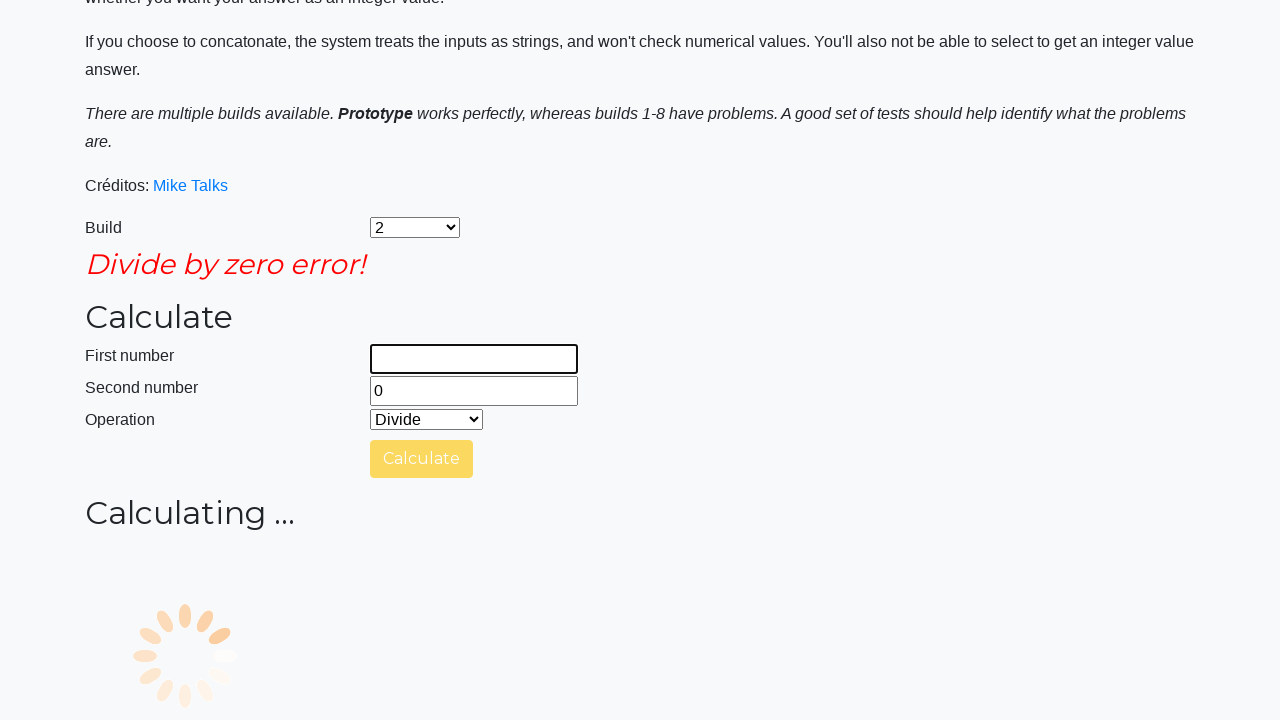

Cleared the divisor field on #number2Field
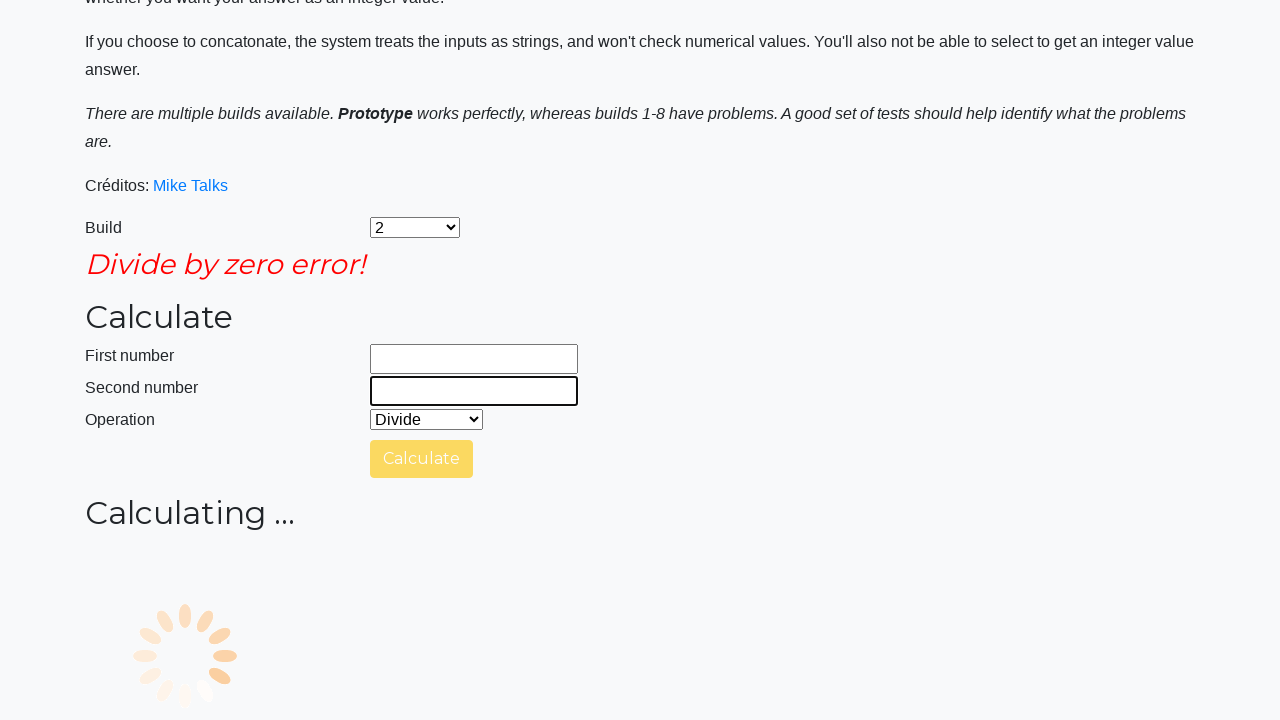

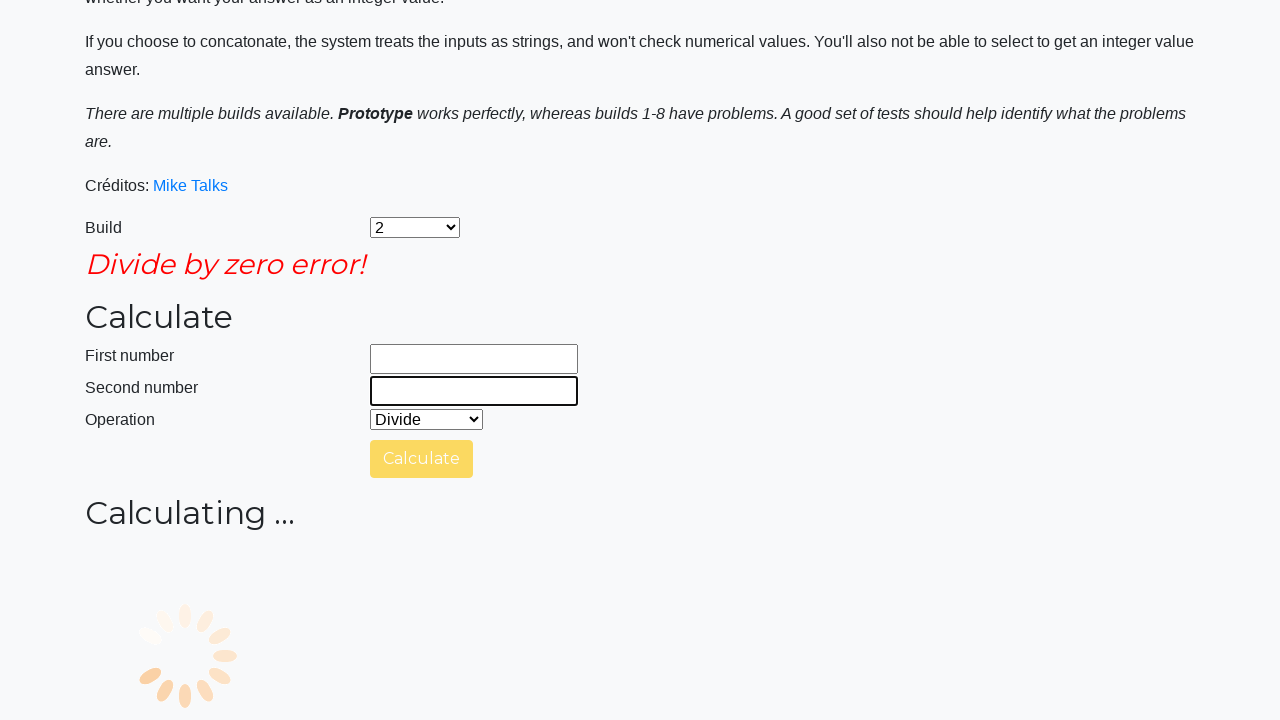